Tests percentage calculation with negative values, calculating 50% of -10 and verifying result is -5

Starting URL: http://www.calculator.net/

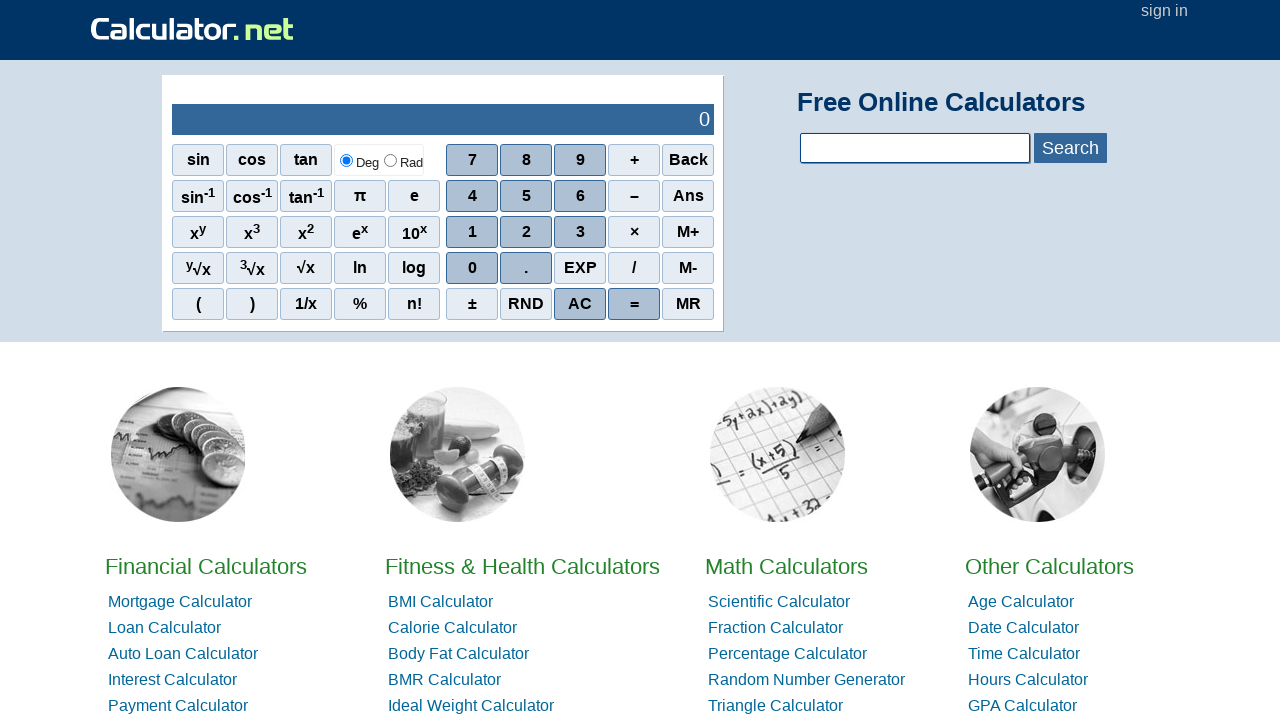

Clicked on Percent Calculators link at (788, 654) on //*[@id="hl3"]/li[3]/a
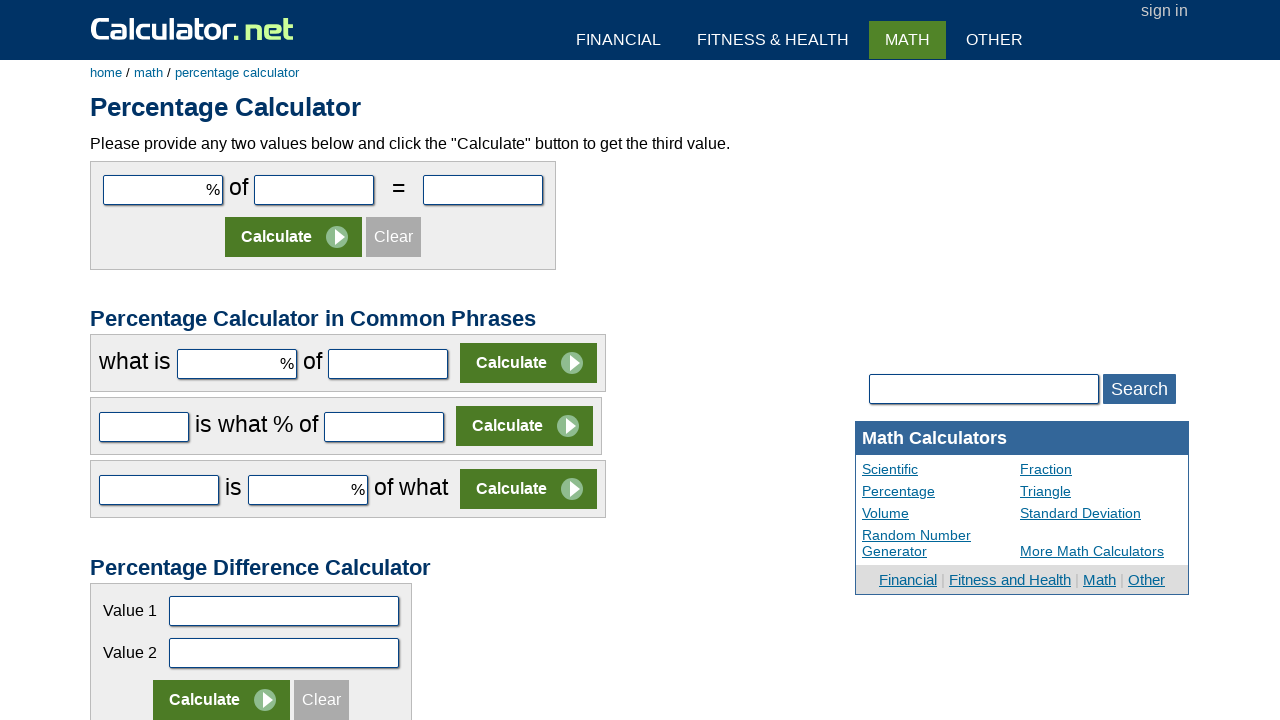

Filled first parameter field with -10 on #cpar1
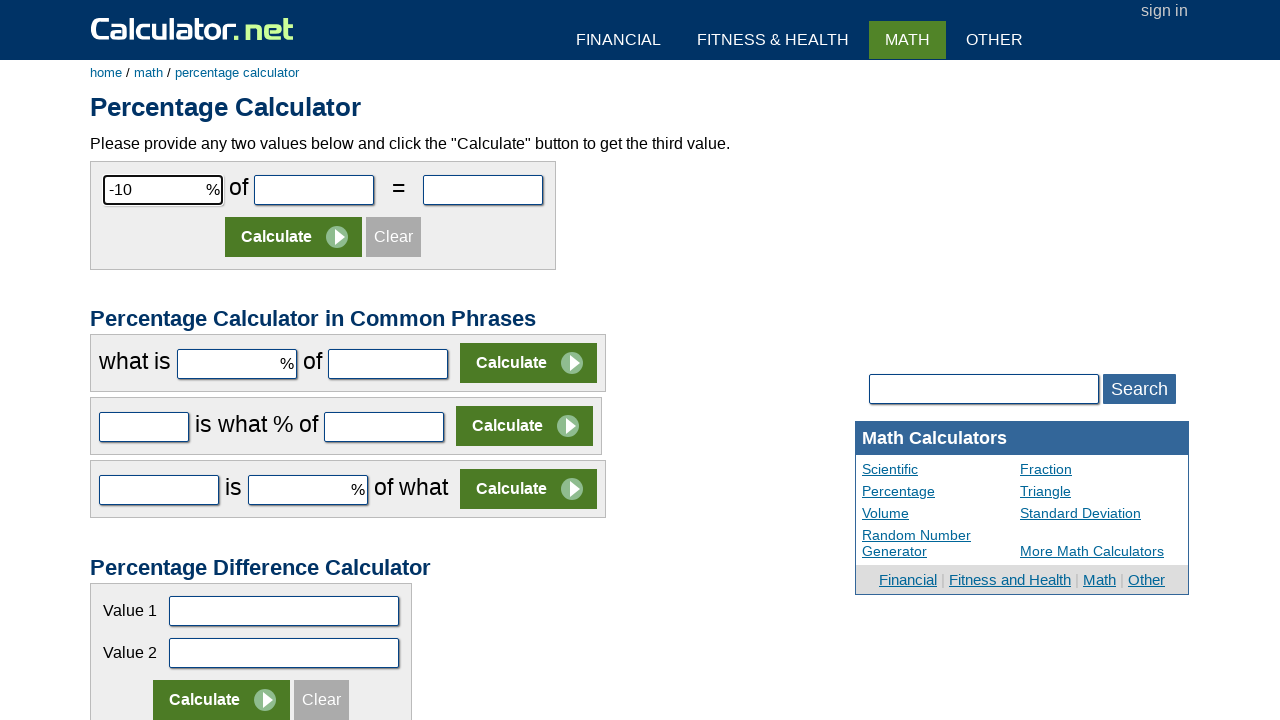

Filled second parameter field with 50 on #cpar2
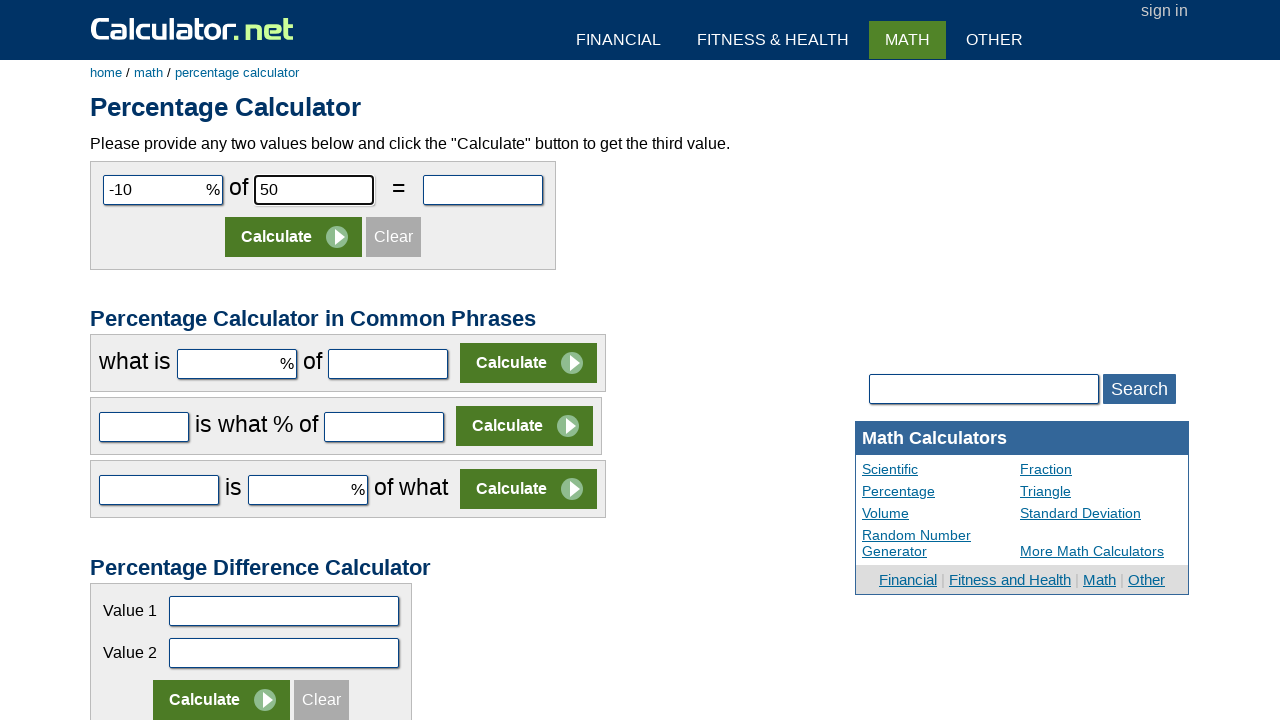

Clicked Calculate button at (294, 237) on //*[@id="content"]/form[1]/table/tbody/tr[2]/td/input[2]
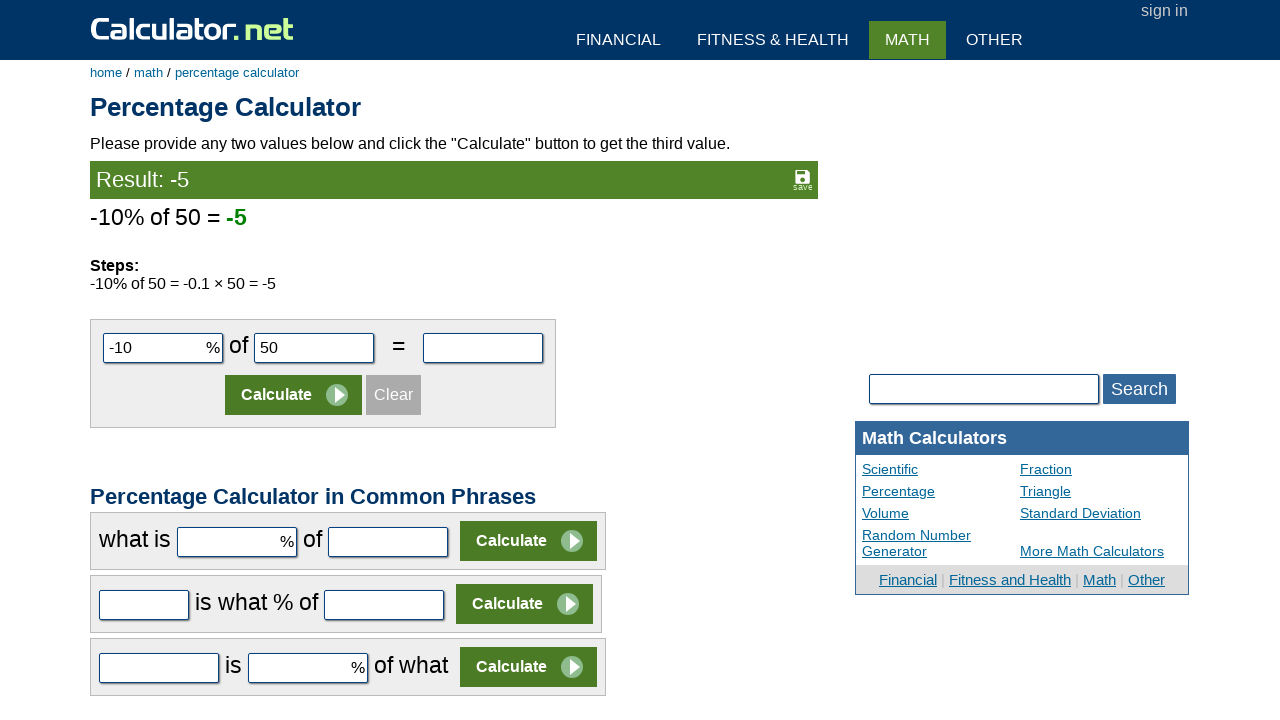

Located result element on page
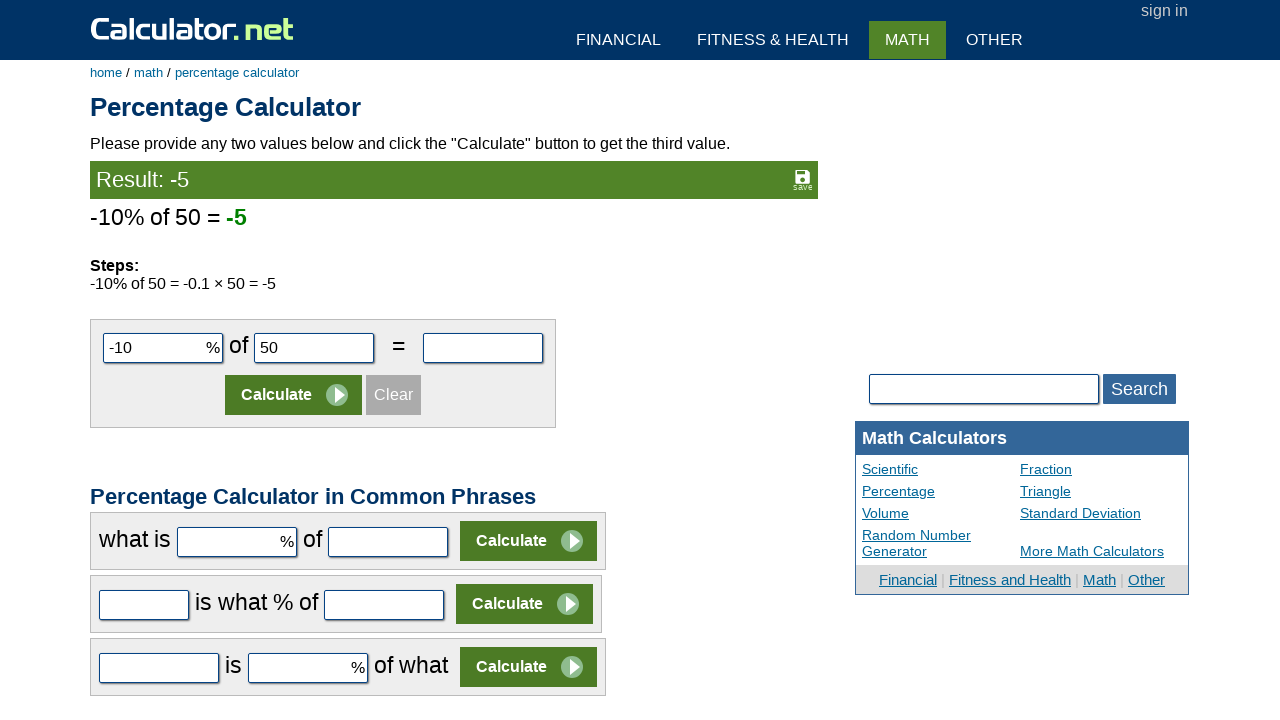

Verified that 50% of -10 equals -5
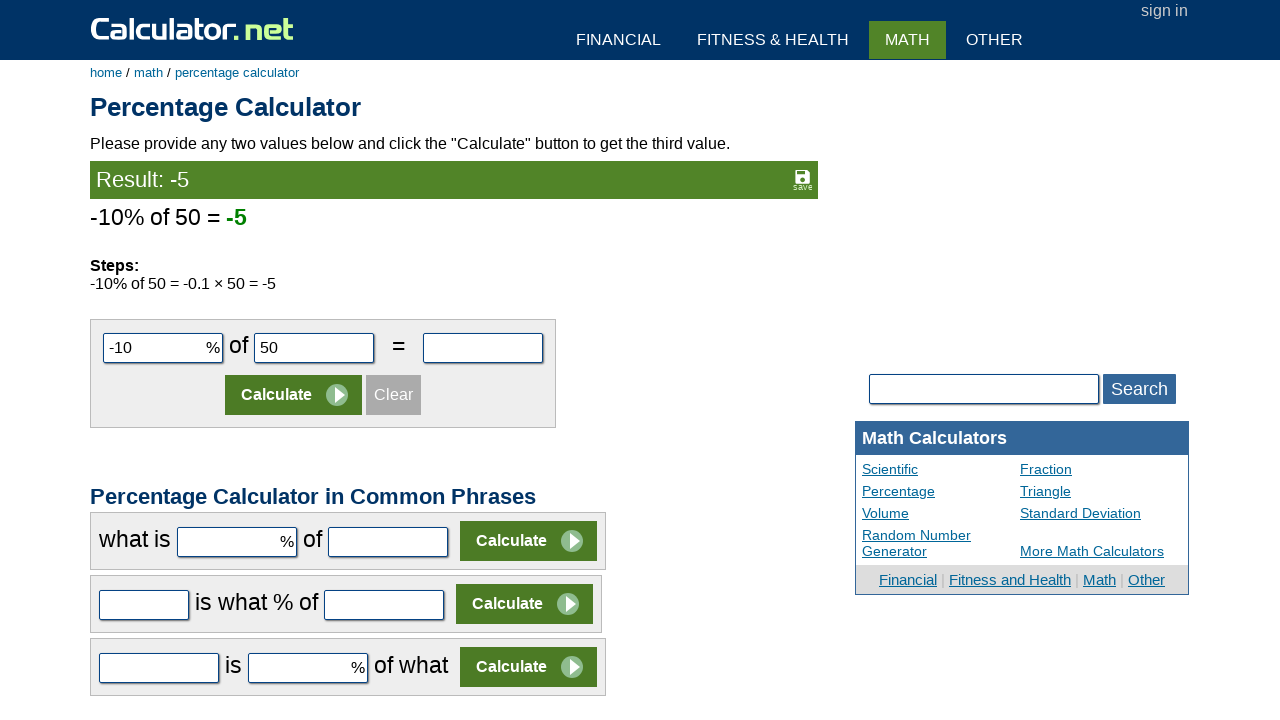

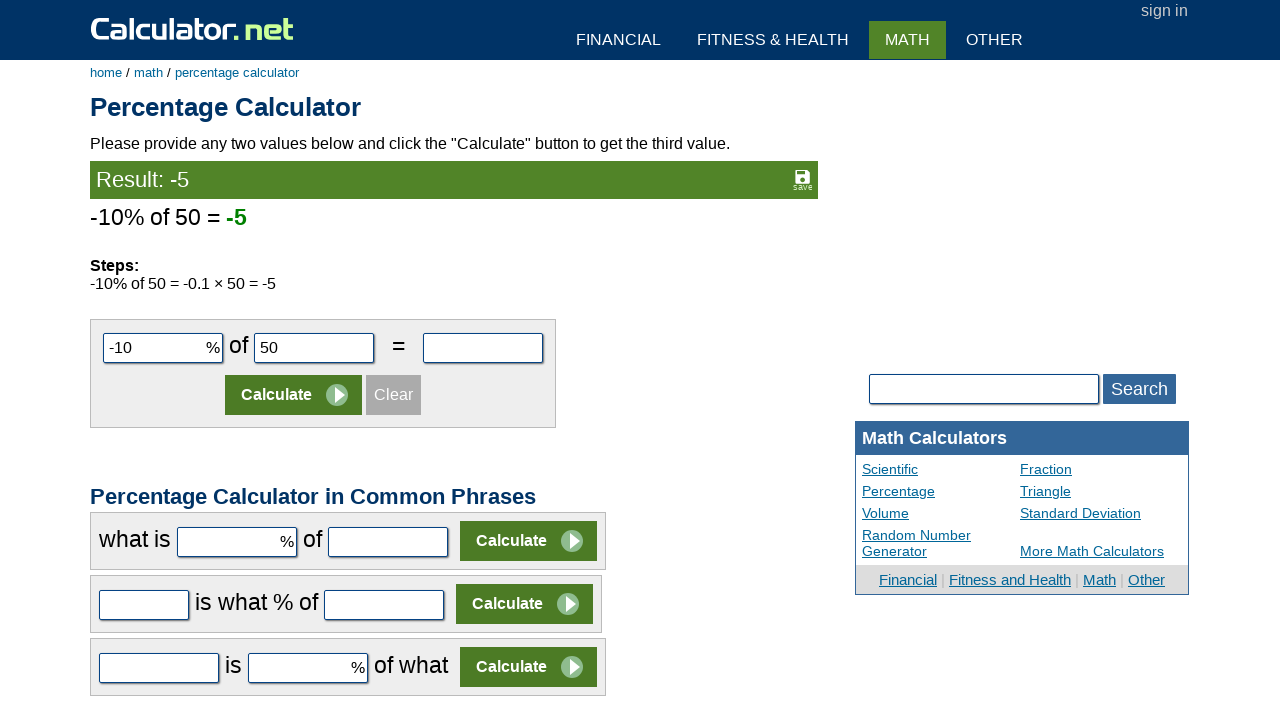